Clicks on the Shop menu, then navigates to the shop page and clicks on the Home menu button

Starting URL: https://practice.automationtesting.in/shop/

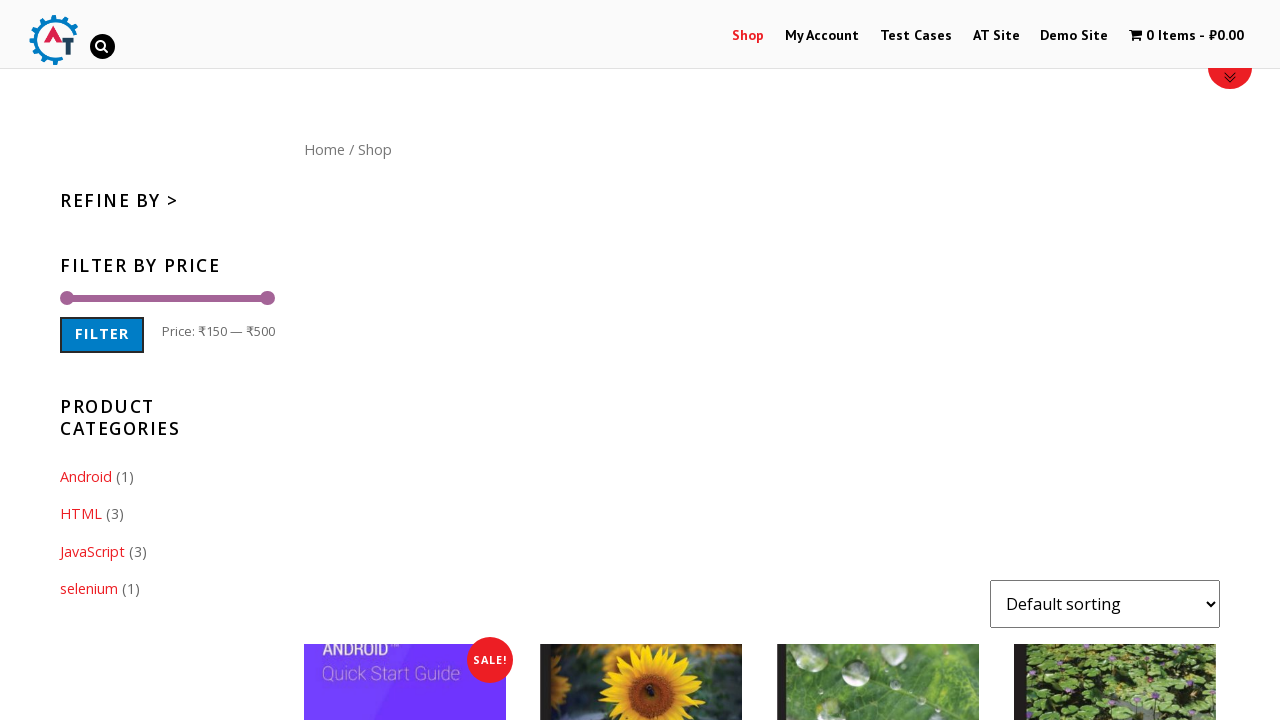

Clicked on Shop menu item at (748, 36) on #menu-item-40
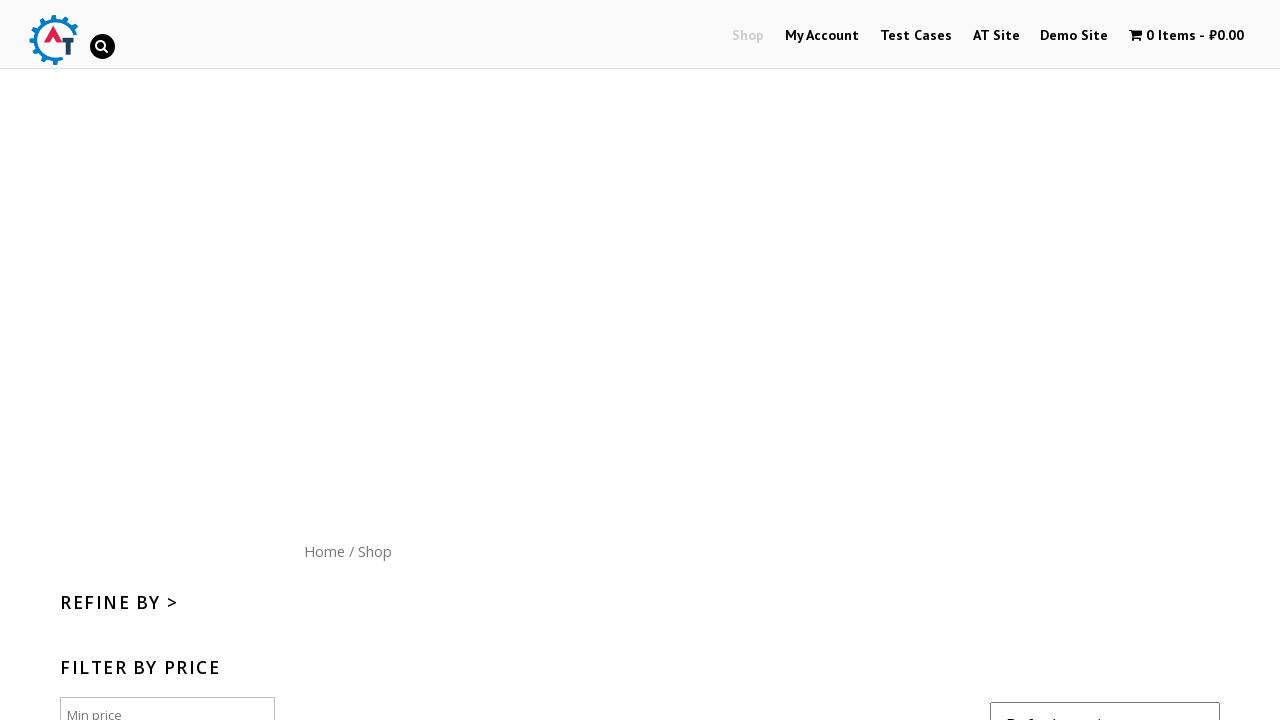

Waited for page to load (networkidle)
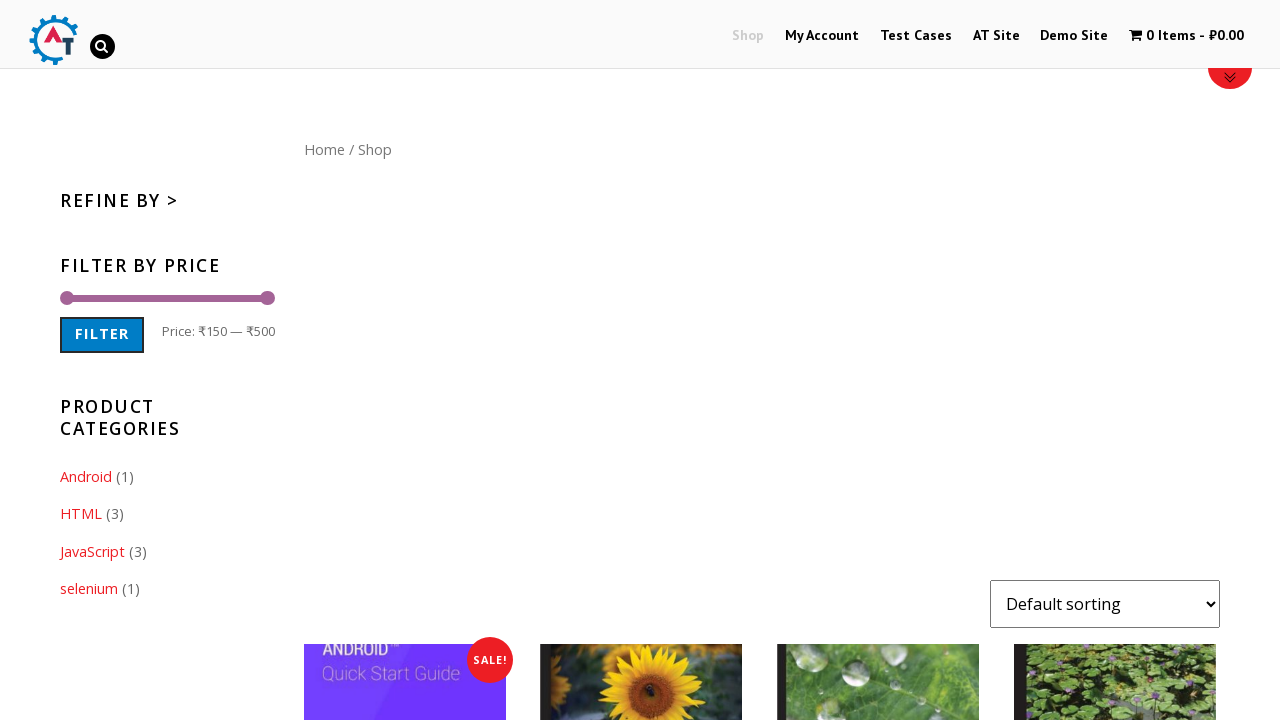

Clicked on Home menu button in content area at (324, 149) on div#content a
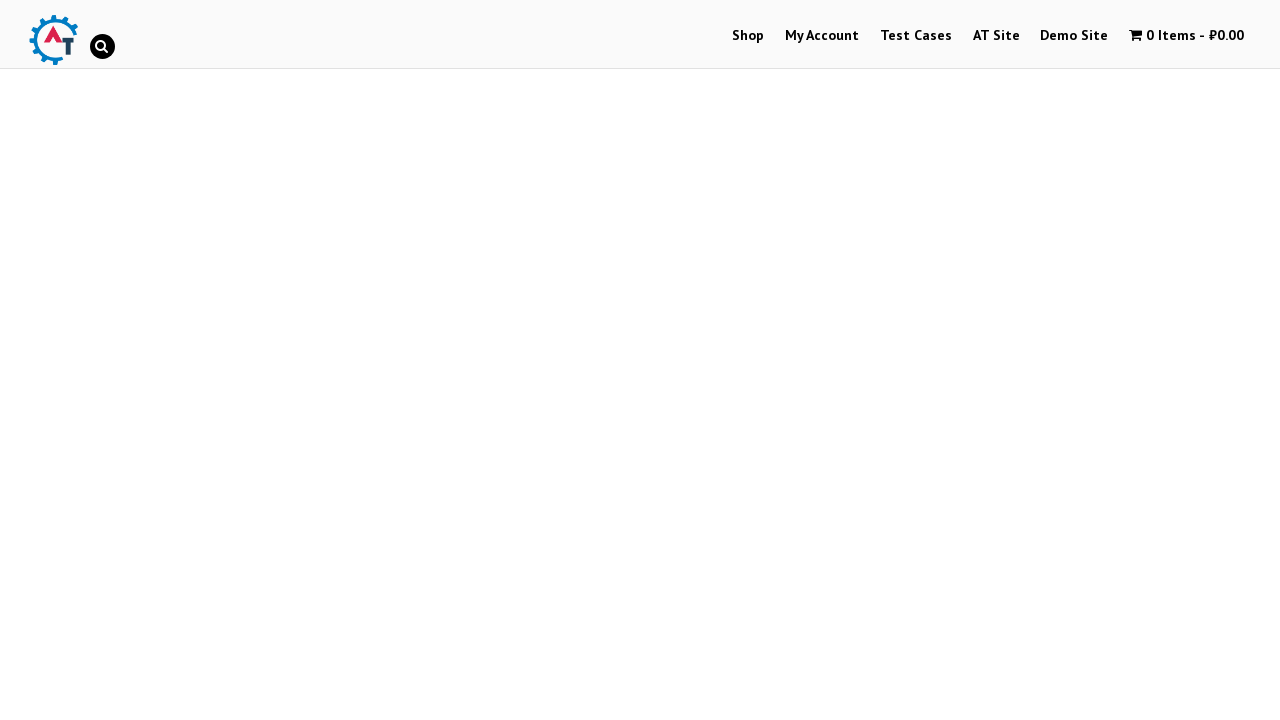

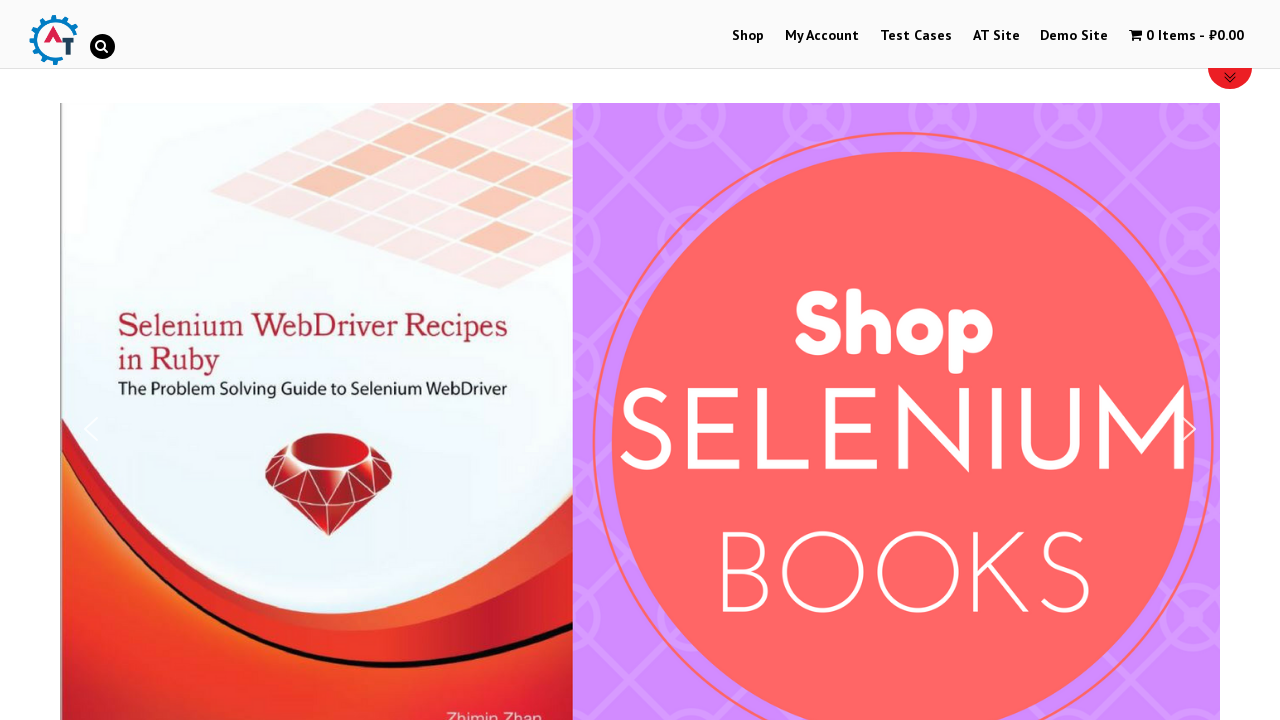